Tests drag and drop functionality using Playwright's dragAndDrop method to move a draggable element to a drop zone

Starting URL: https://seleniumui.moderntester.pl/droppable.php

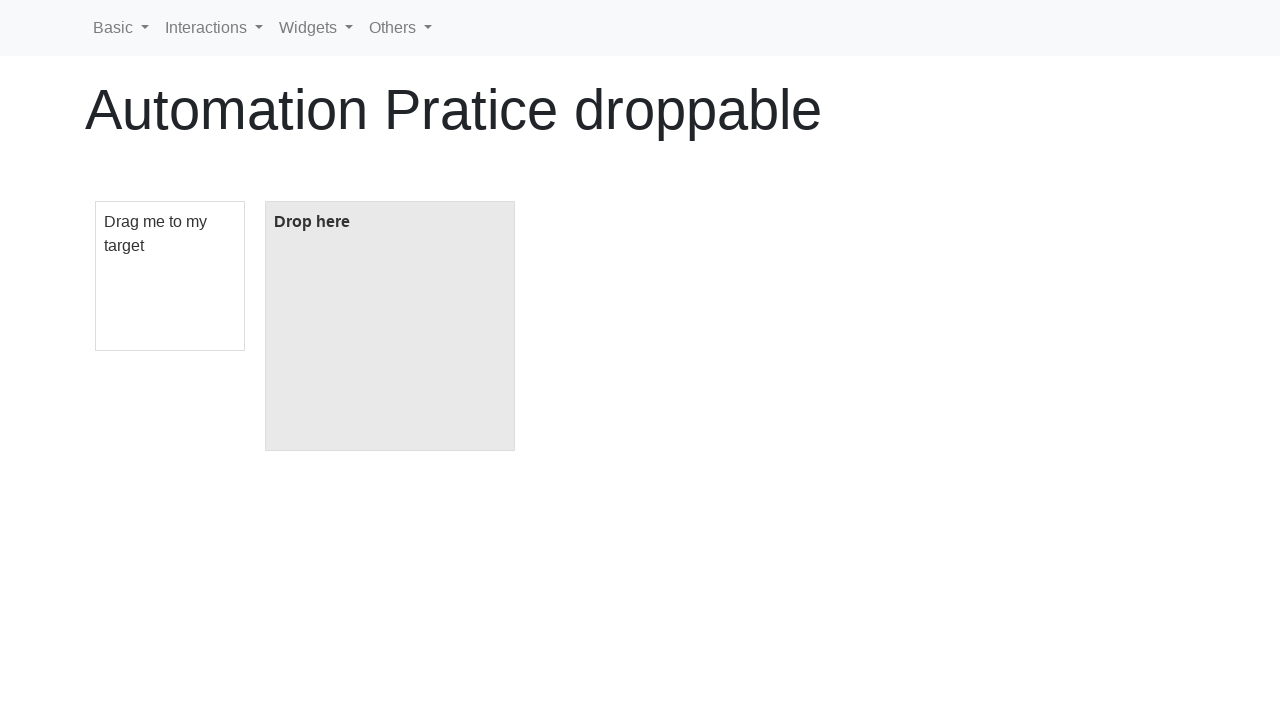

Located draggable element with id 'draggable'
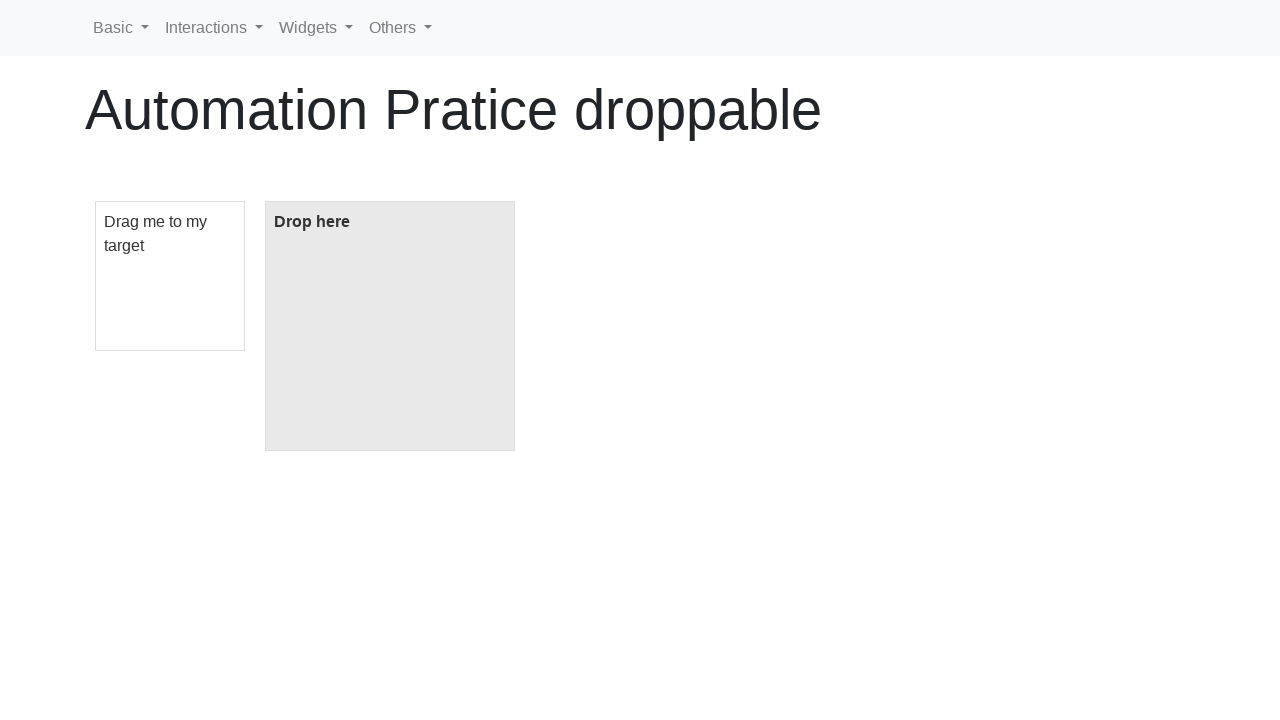

Located drop zone element with id 'droppable'
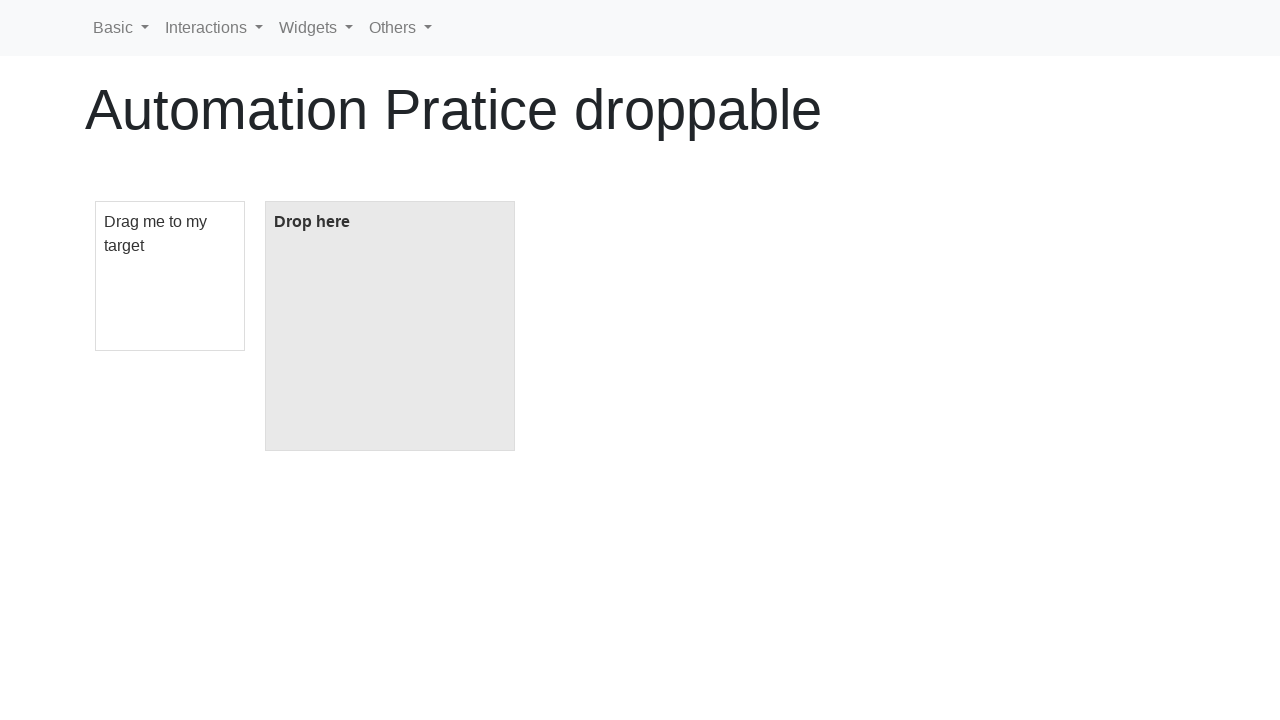

Dragged element from draggable to drop zone at (390, 326)
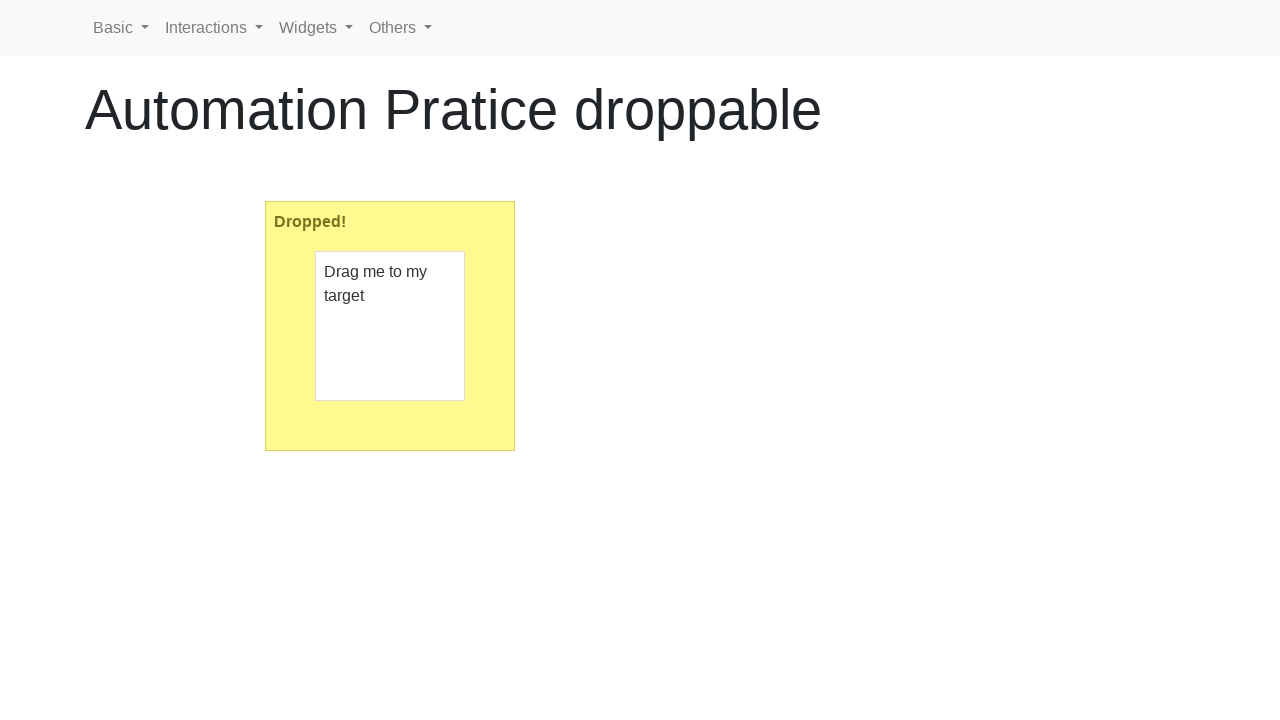

Verified drop zone contains text 'Dropped!' - drag and drop successful
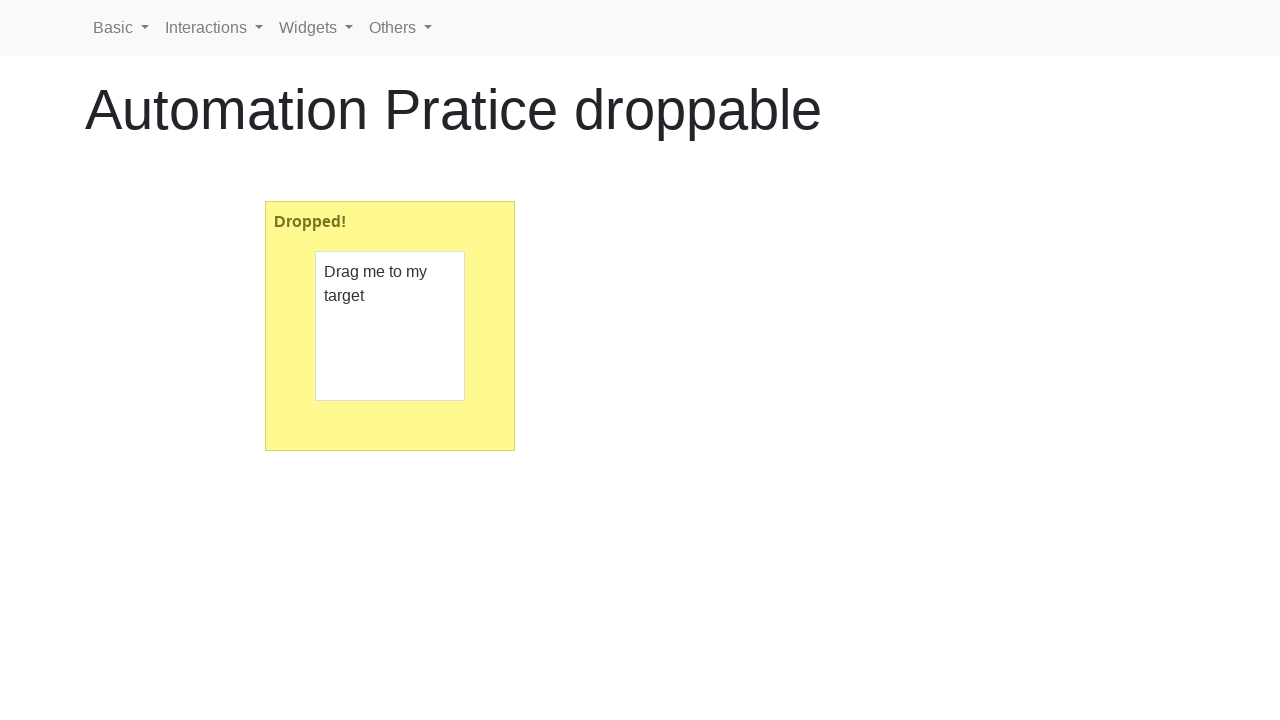

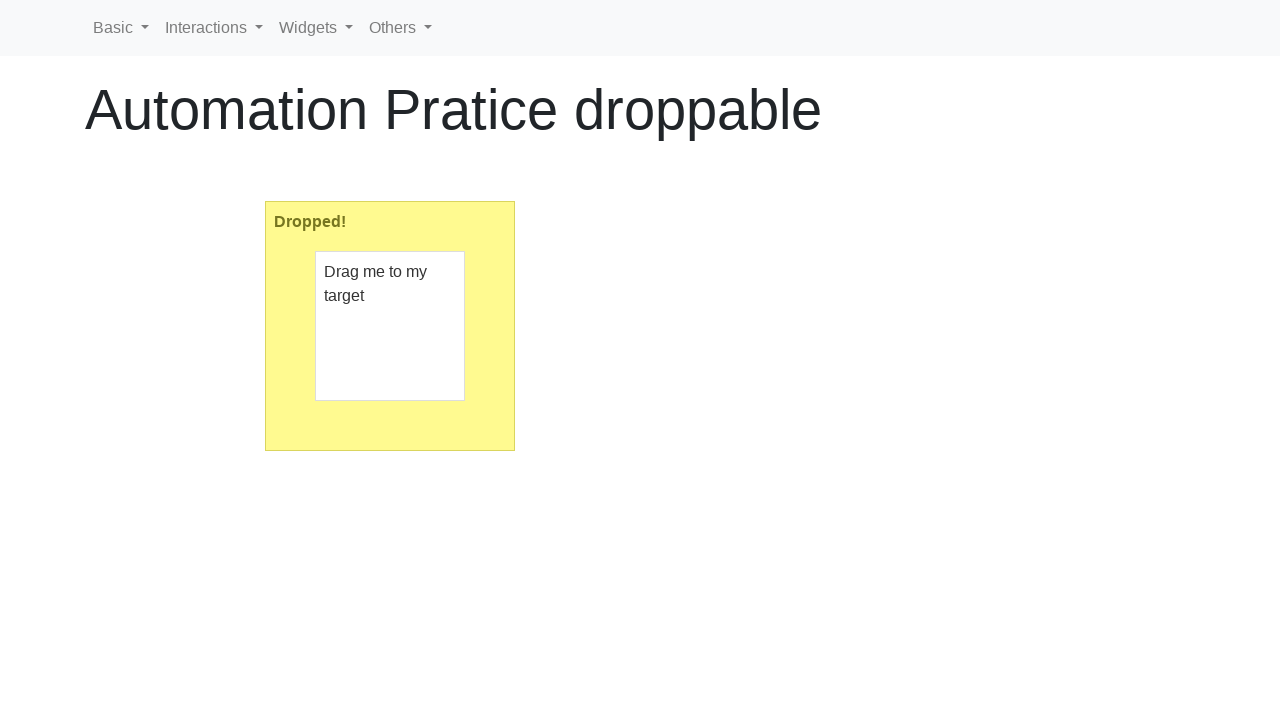